Tests the file download page by verifying that file links are available and clicking the first file link to initiate a download.

Starting URL: https://the-internet.herokuapp.com/download

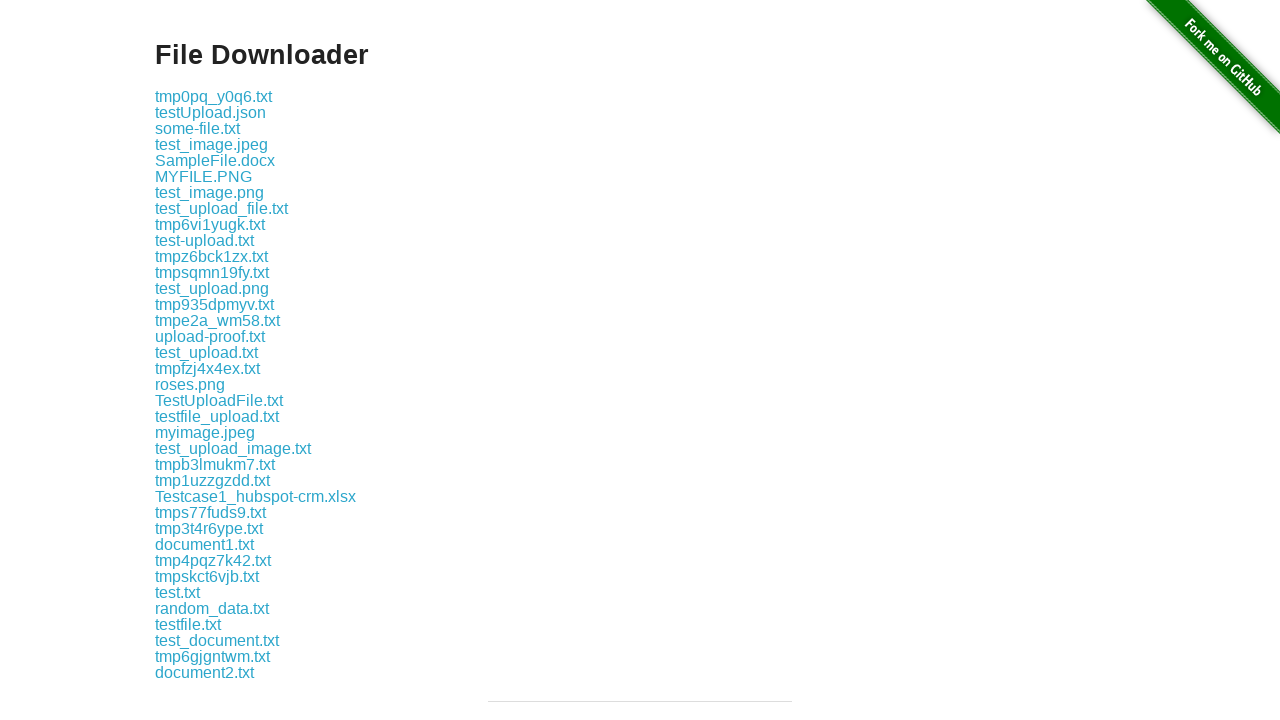

Waited for file links to load on download page
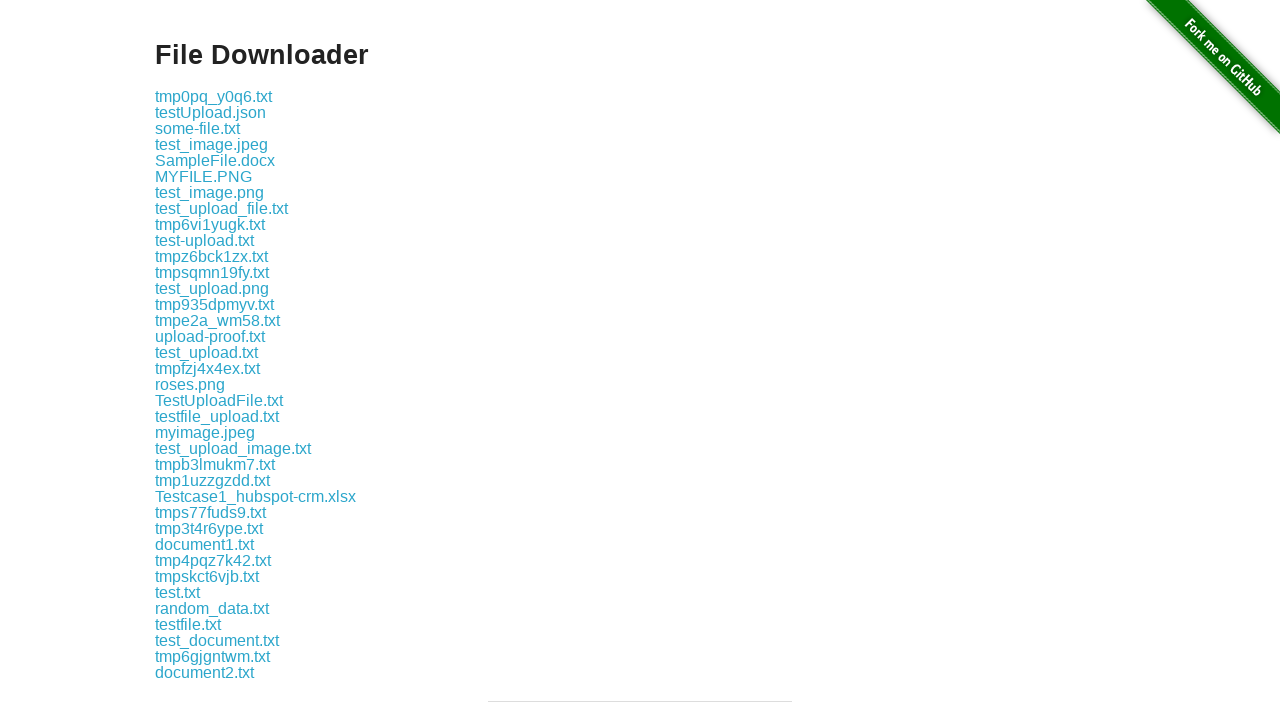

Located first file link element
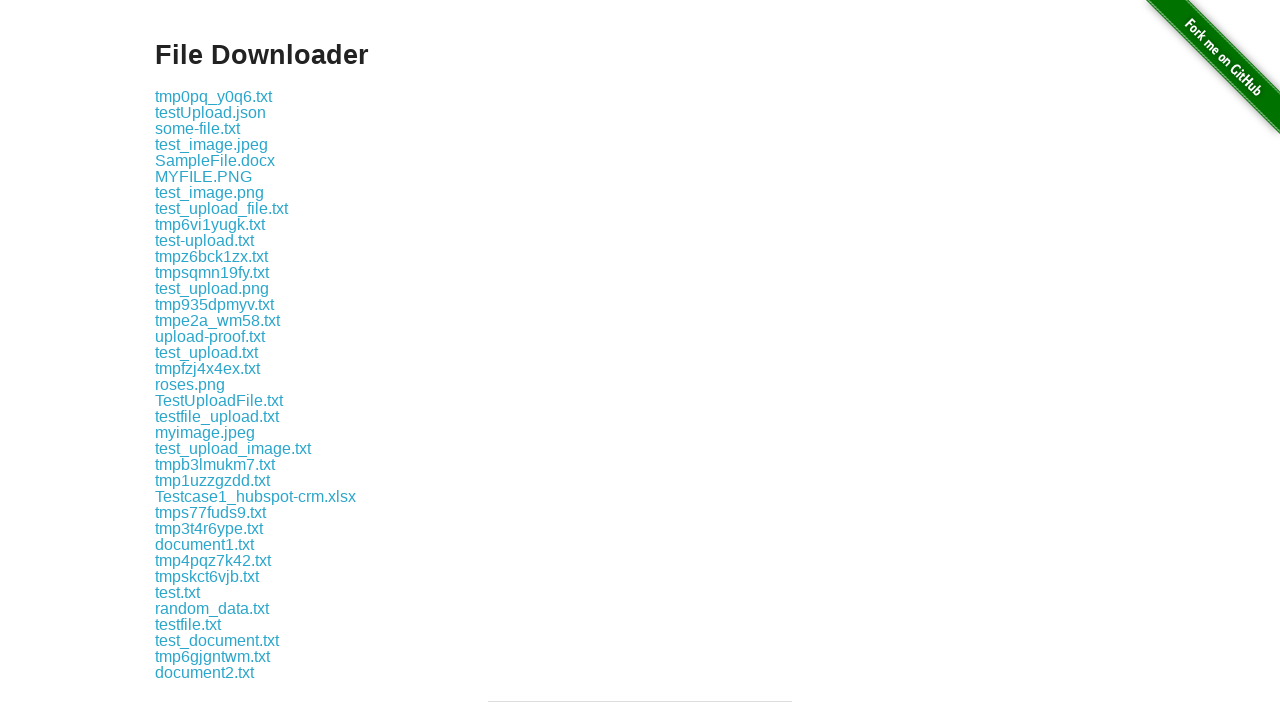

Verified first file link is visible
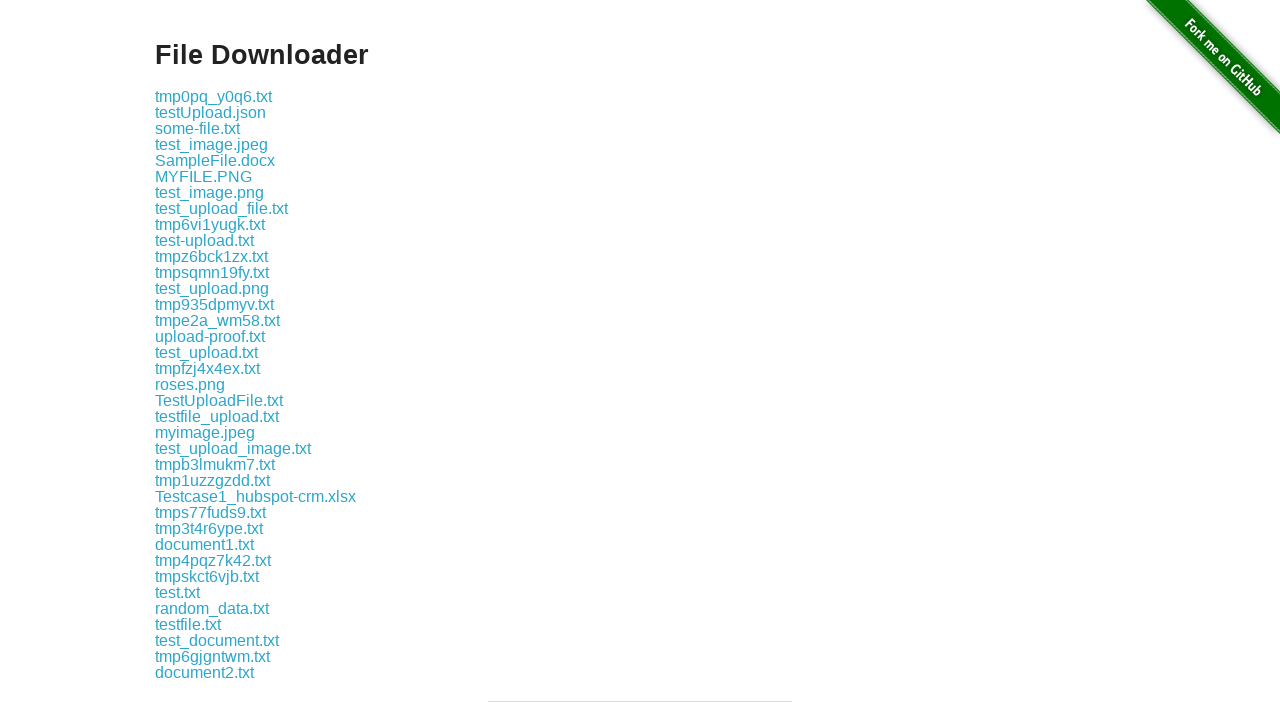

Clicked first file link to initiate download at (214, 96) on .example a >> nth=0
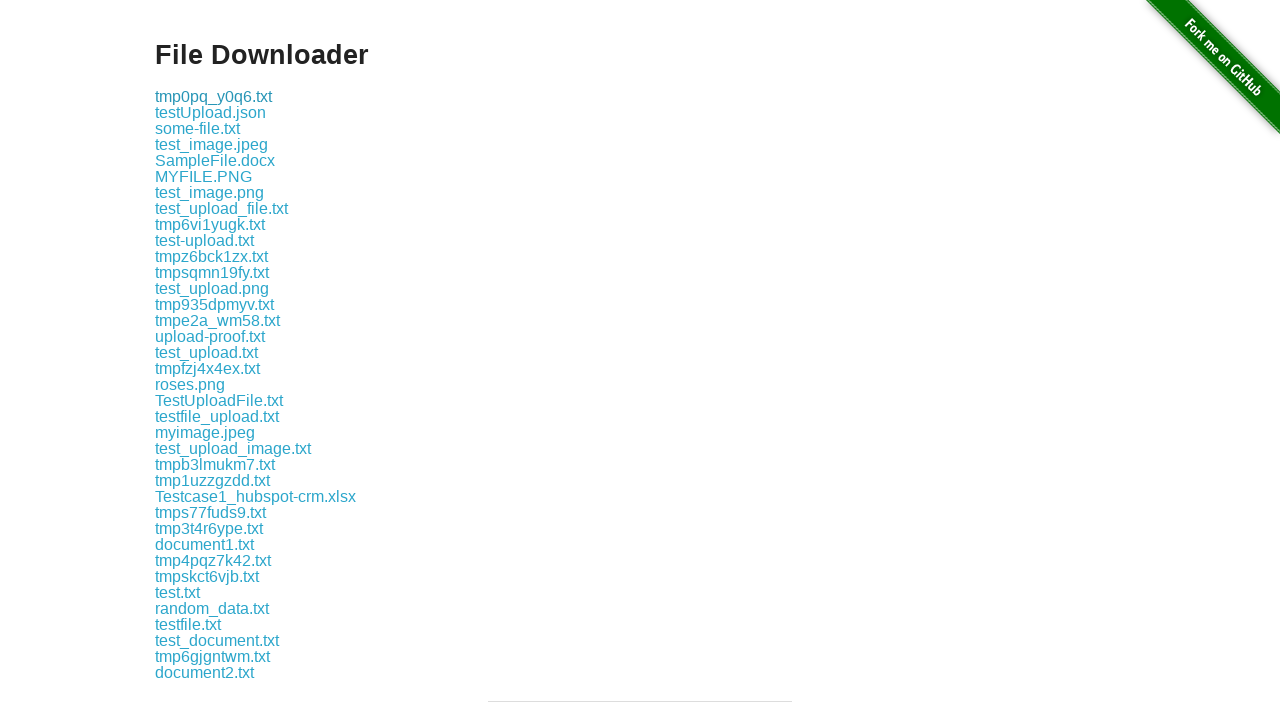

Waited for download to initiate
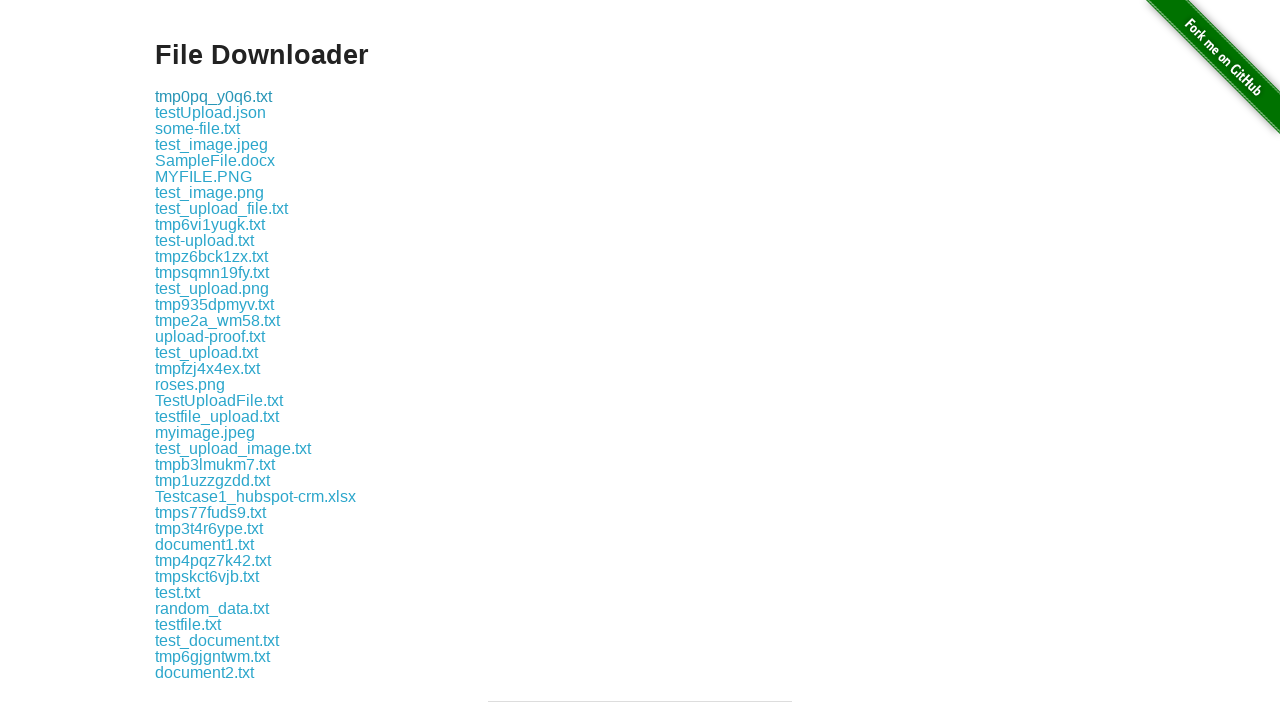

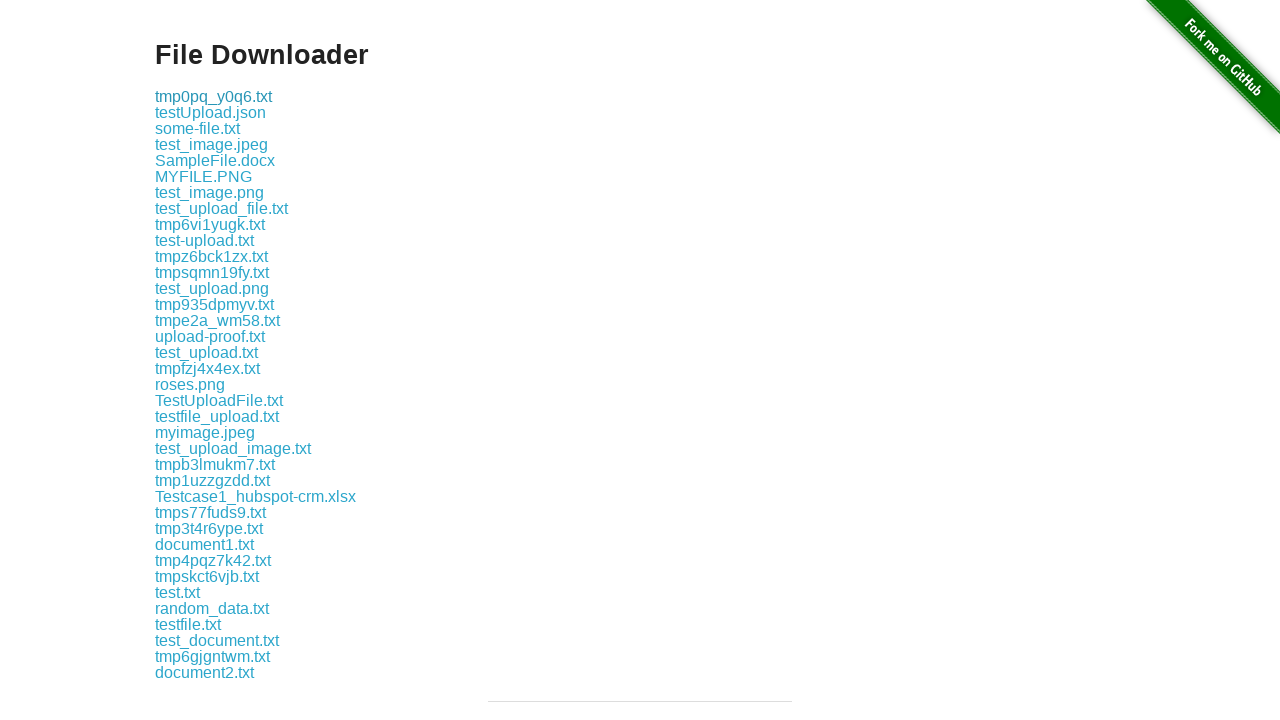